Tests browser window handling by clicking a button that opens a new window and switching between windows

Starting URL: https://demoqa.com/browser-windows

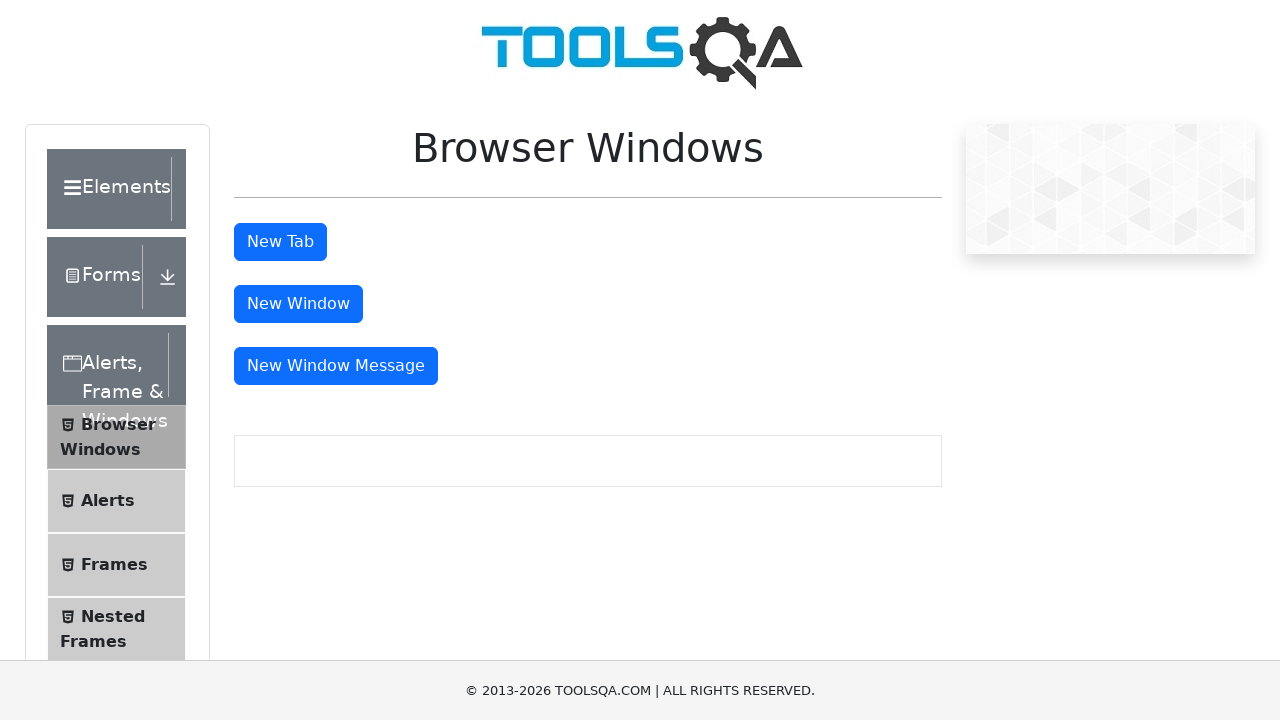

Clicked the button to open a new window at (298, 304) on #windowButton
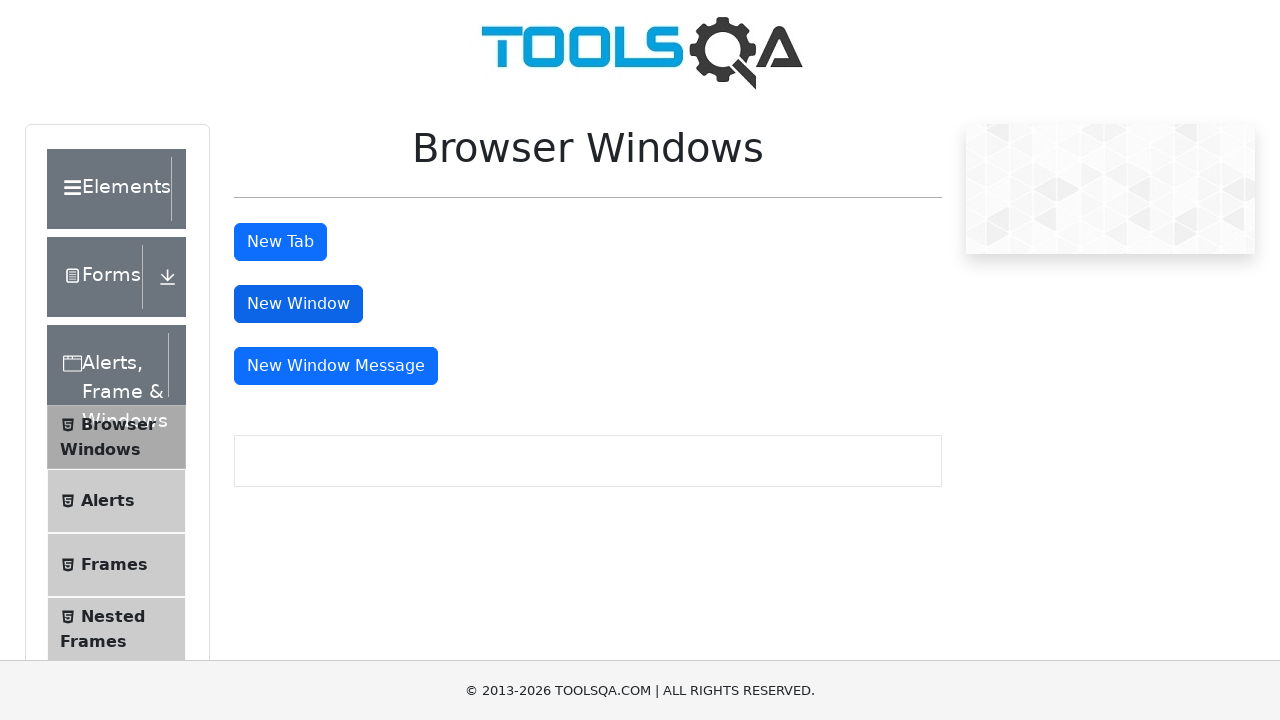

Clicked window button and waited for new page to open at (298, 304) on #windowButton
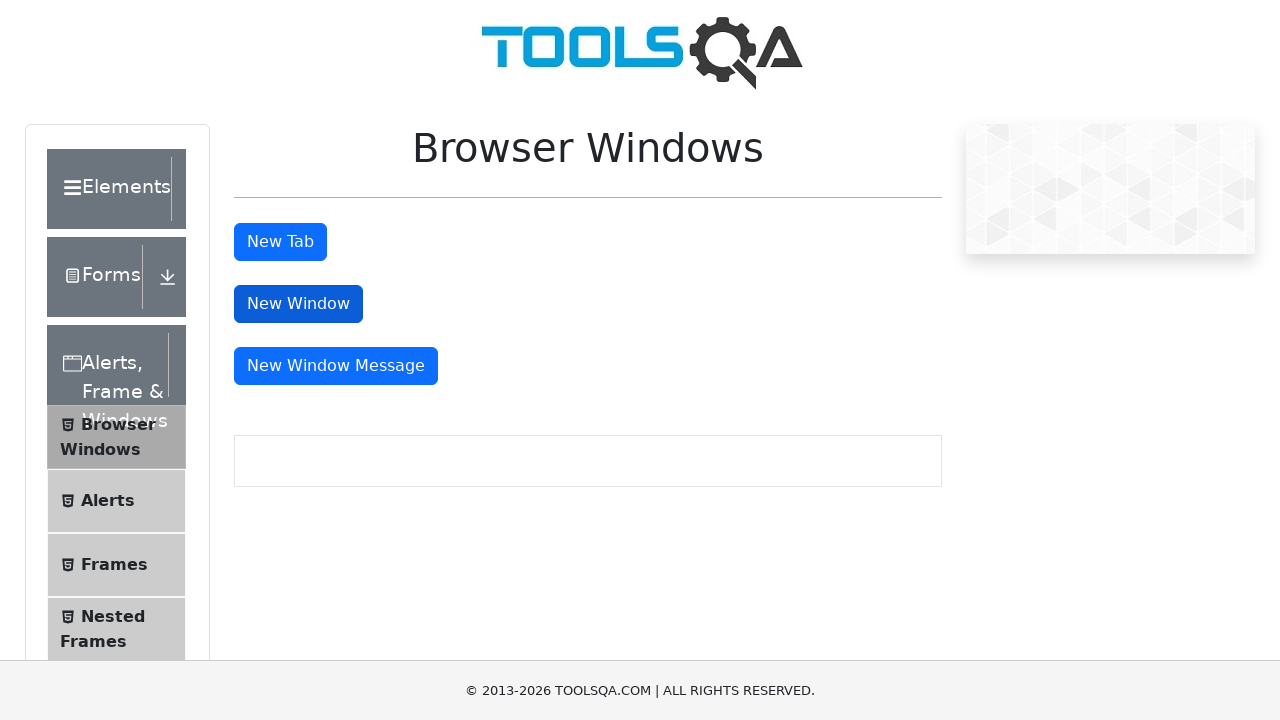

Captured reference to the newly opened window
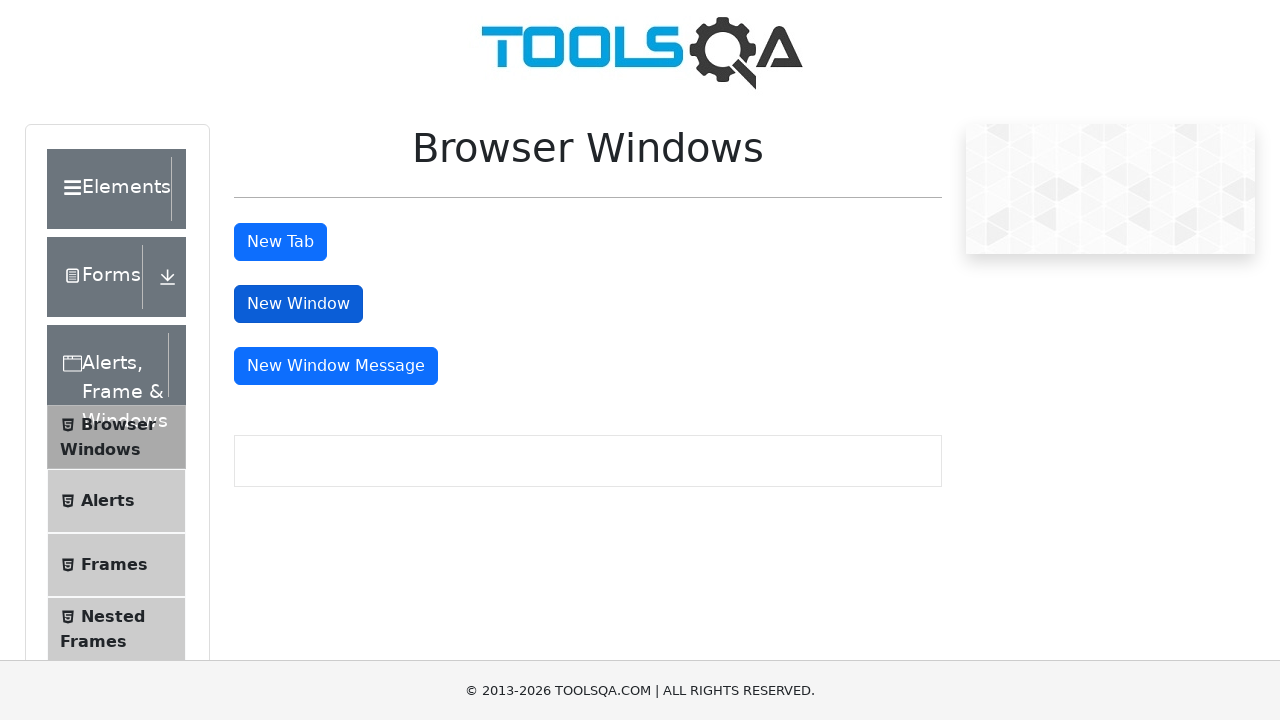

Retrieved original window URL: https://demoqa.com/browser-windows
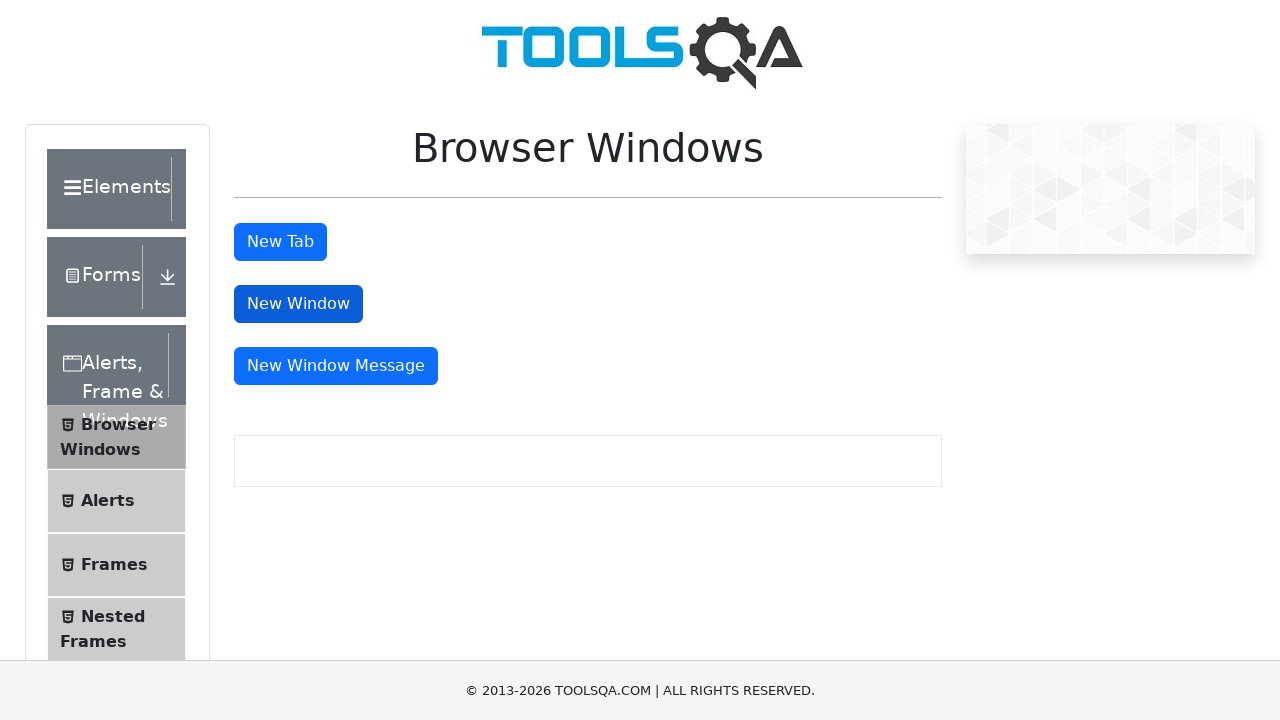

Retrieved new window URL: https://demoqa.com/sample
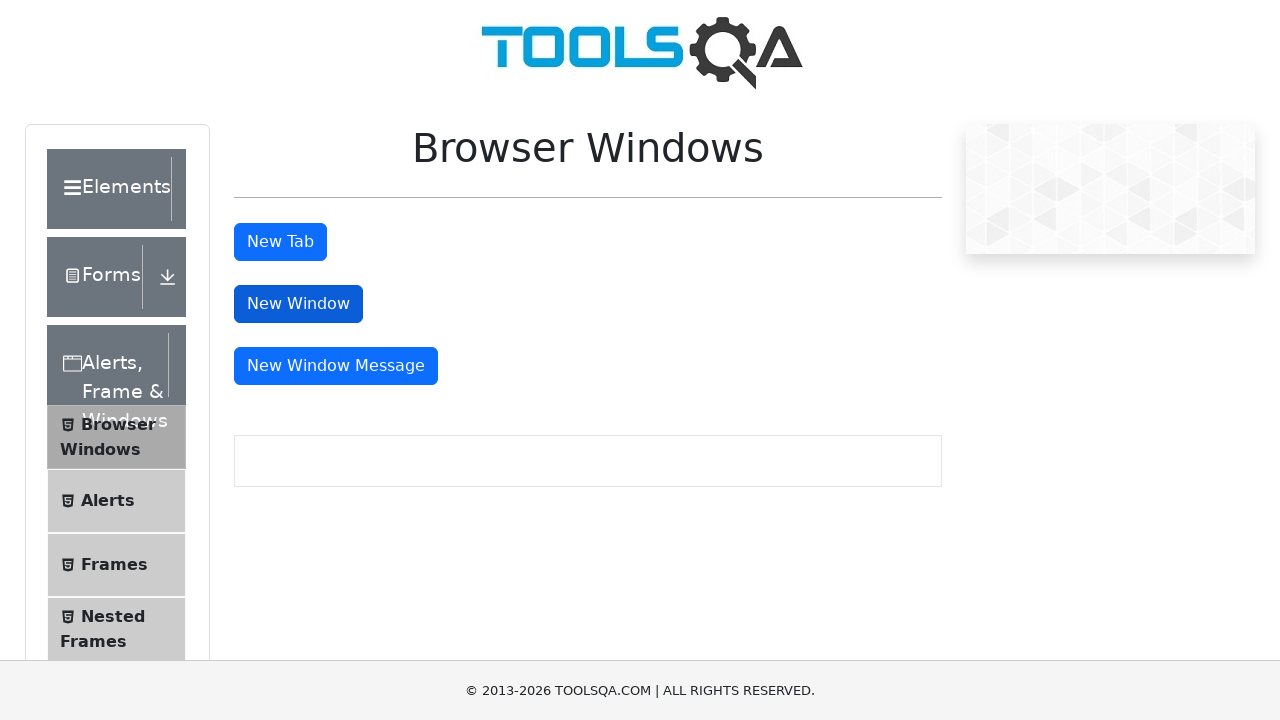

Closed the new window
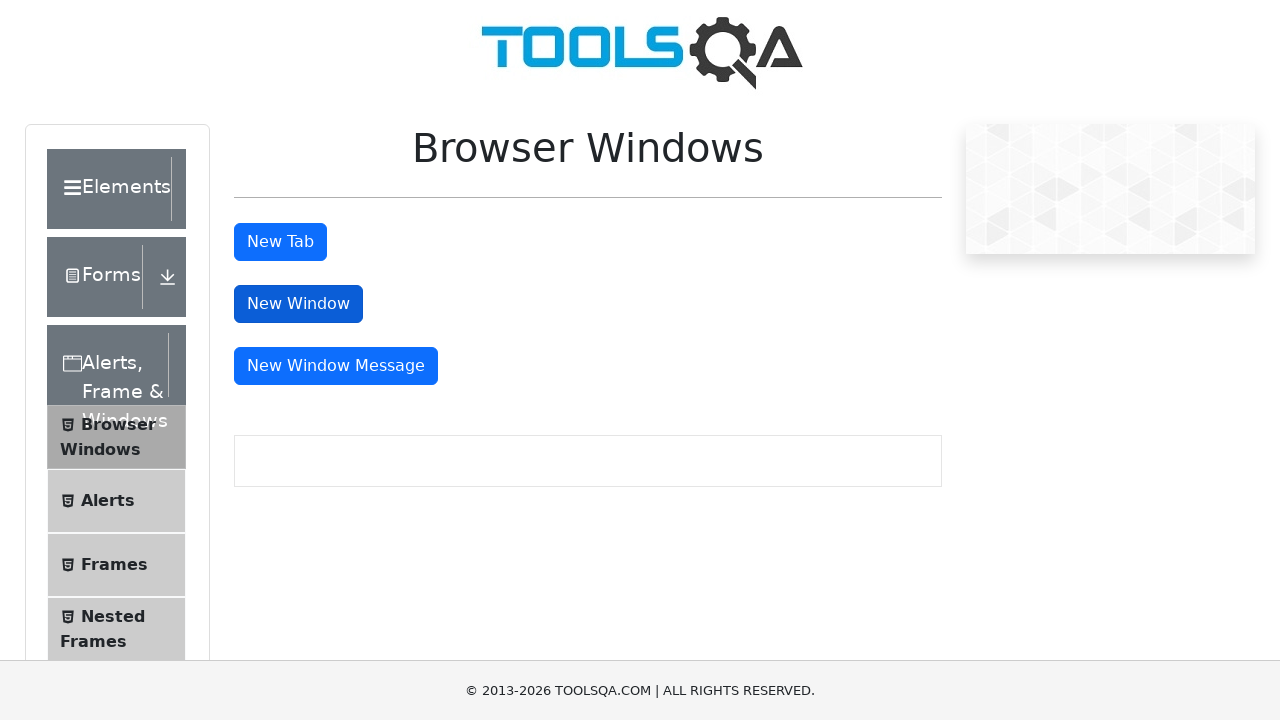

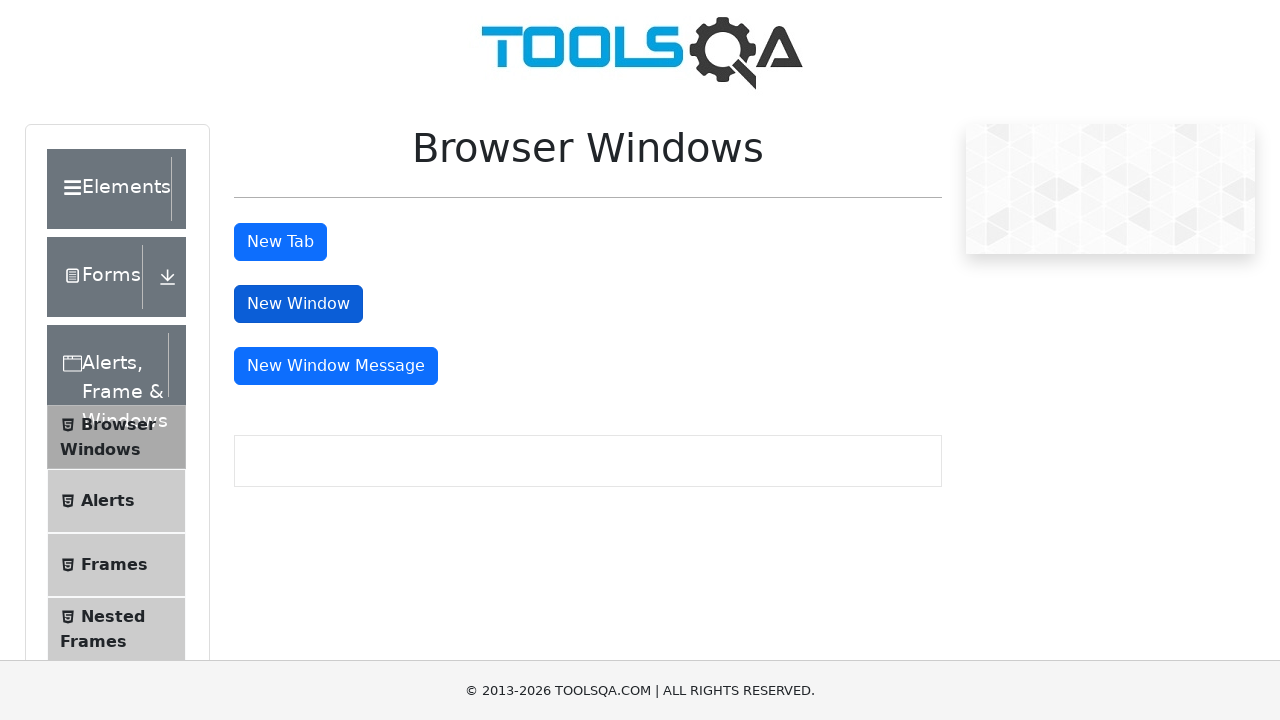